Tests shopping cart functionality by adding an item to cart and then removing it

Starting URL: https://practice.automationtesting.in/

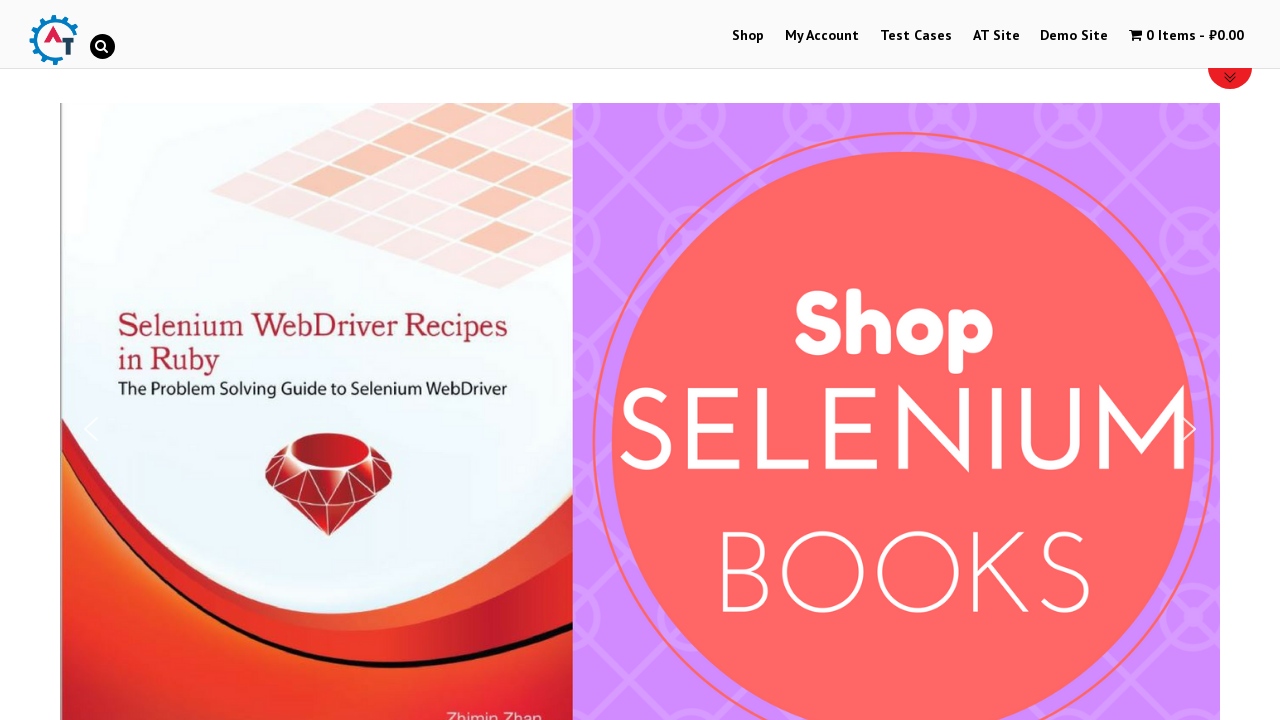

Clicked link to navigate to shop page at (748, 36) on a[href="https://practice.automationtesting.in/shop/"]
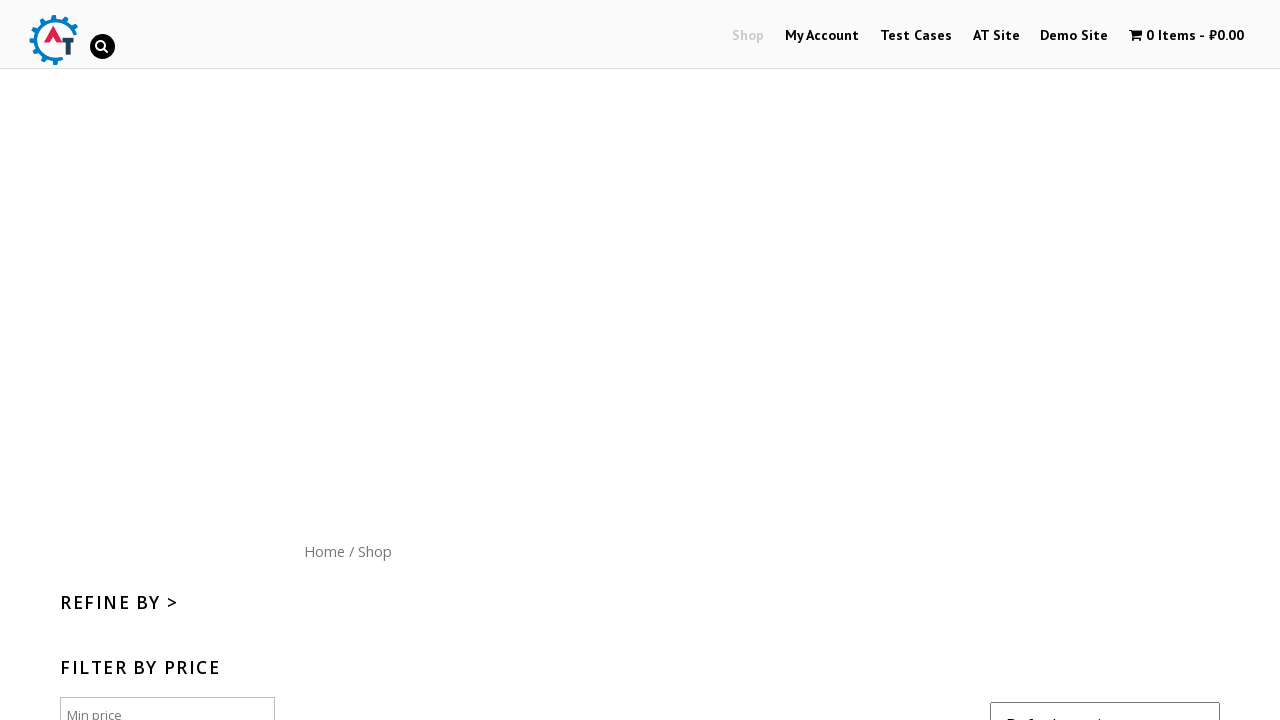

Added first item to cart at (405, 360) on #content ul li:first-child a:nth-of-type(2)
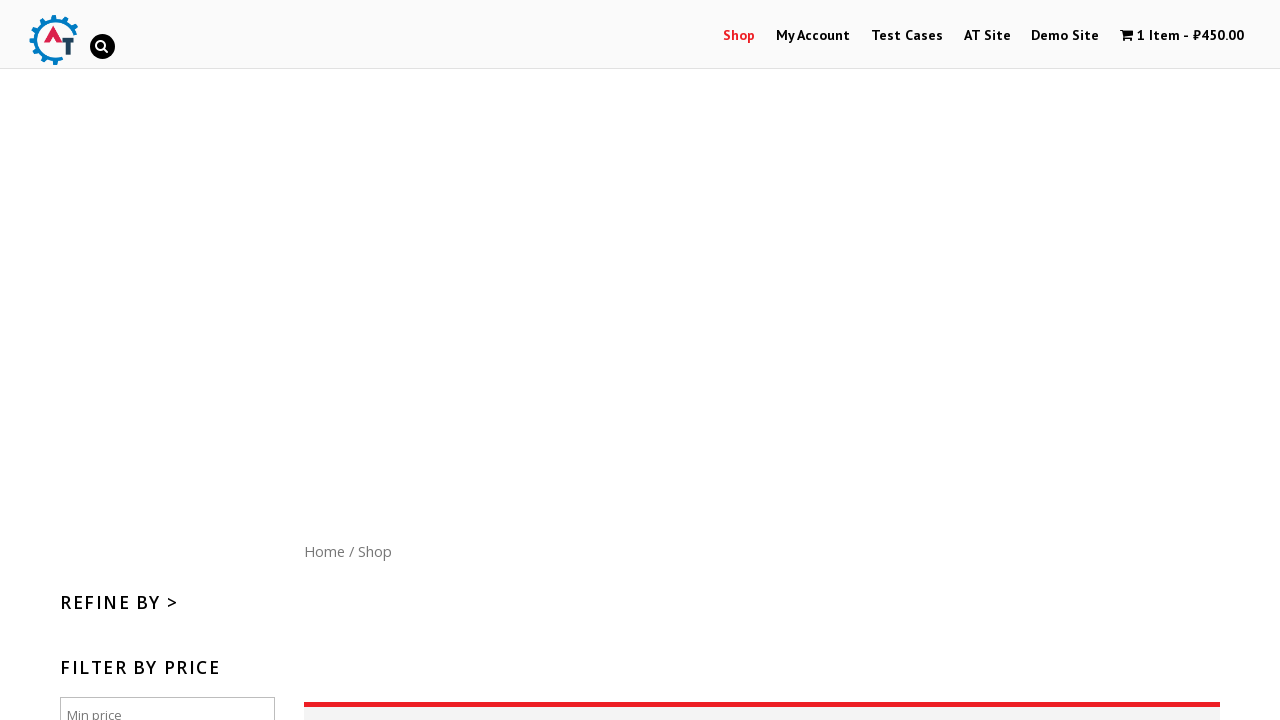

Clicked to view shopping cart at (1182, 36) on [title="View your shopping cart"]
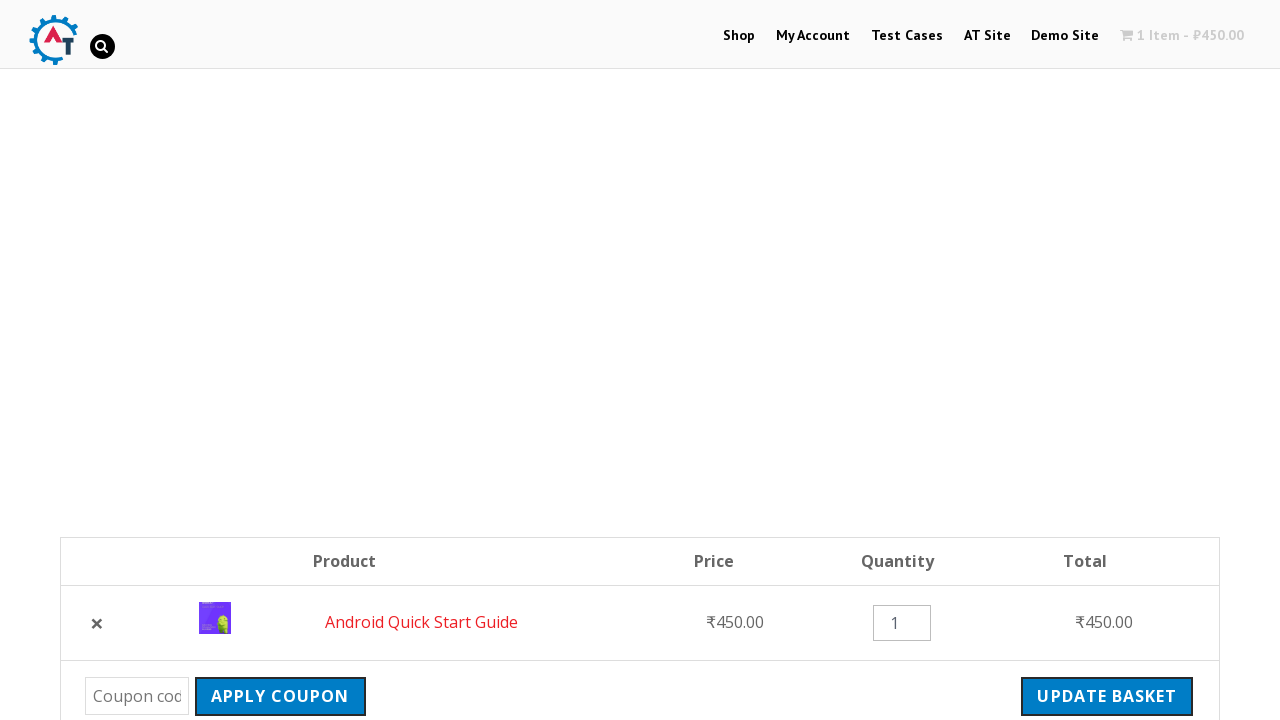

Shopping cart loaded with item visible
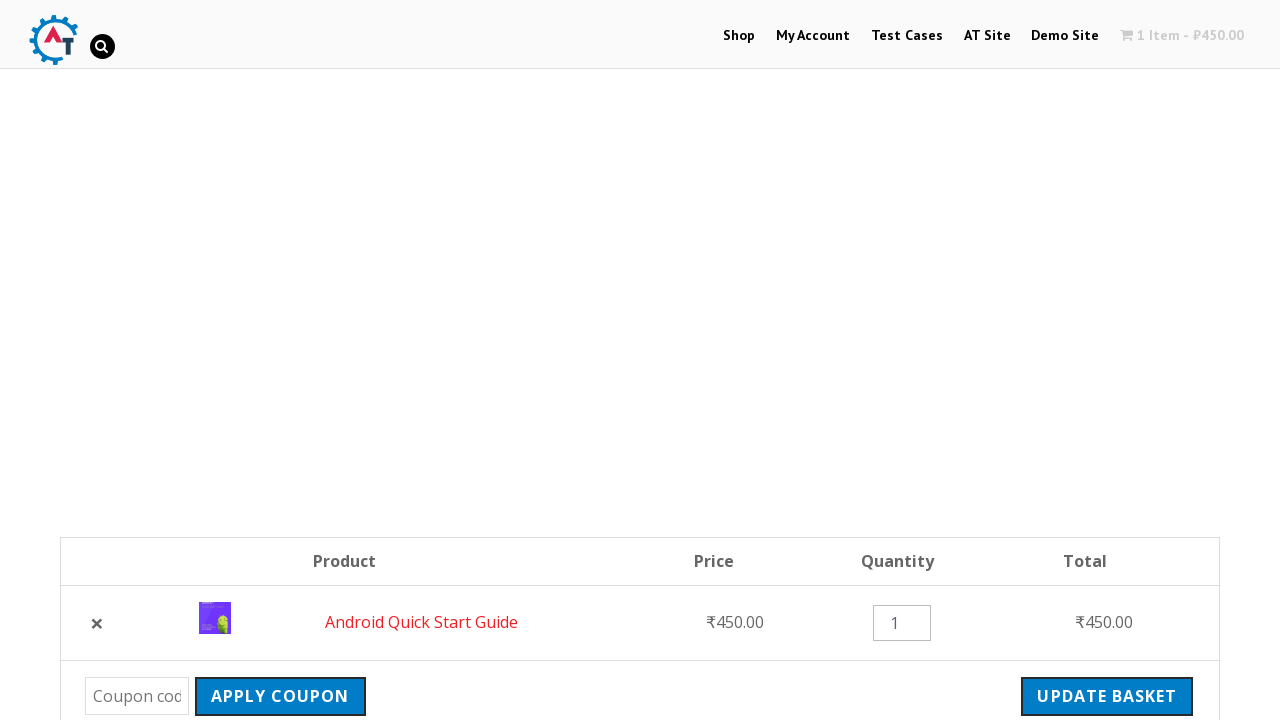

Clicked to remove item from cart at (97, 623) on [title="Remove this item"]
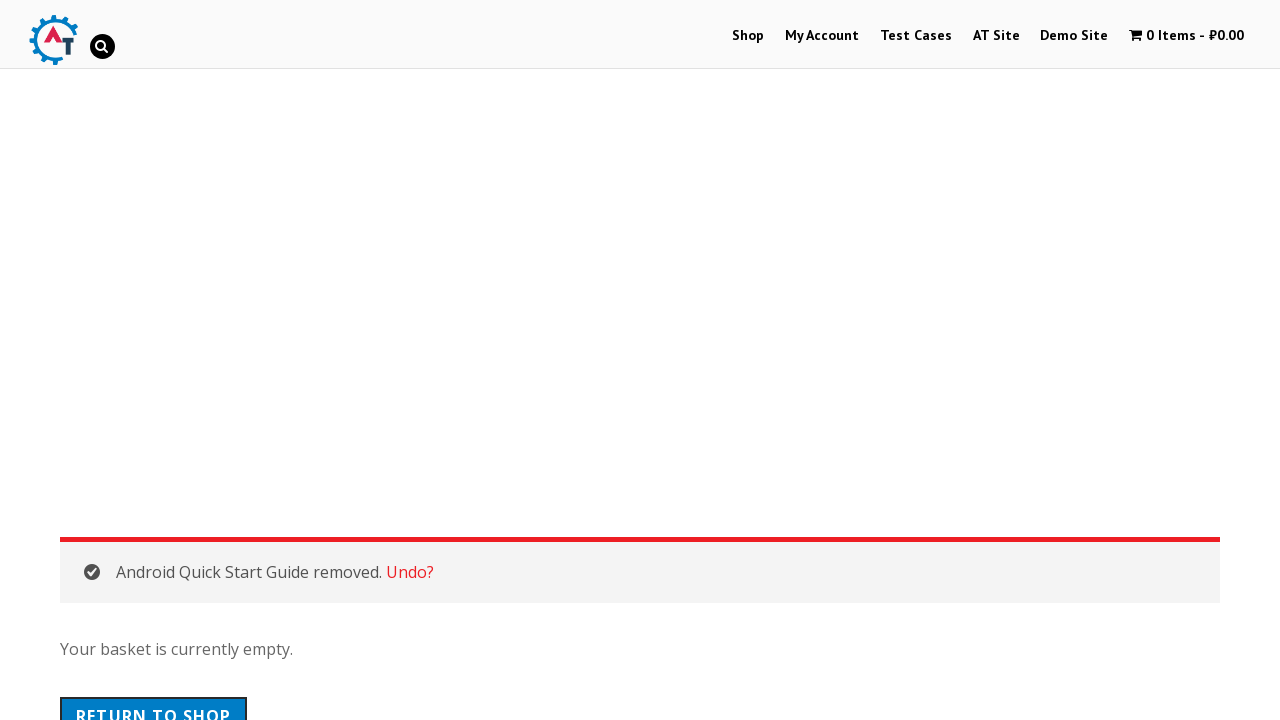

Verified item removal confirmation message appeared
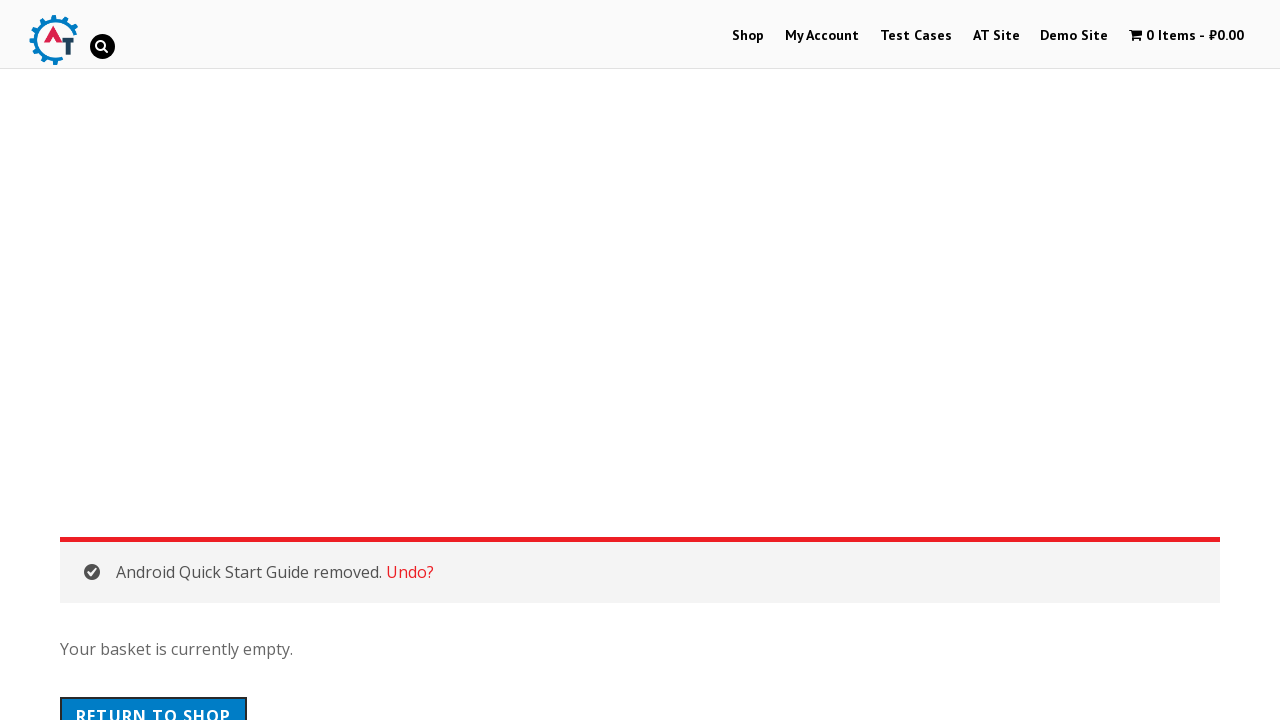

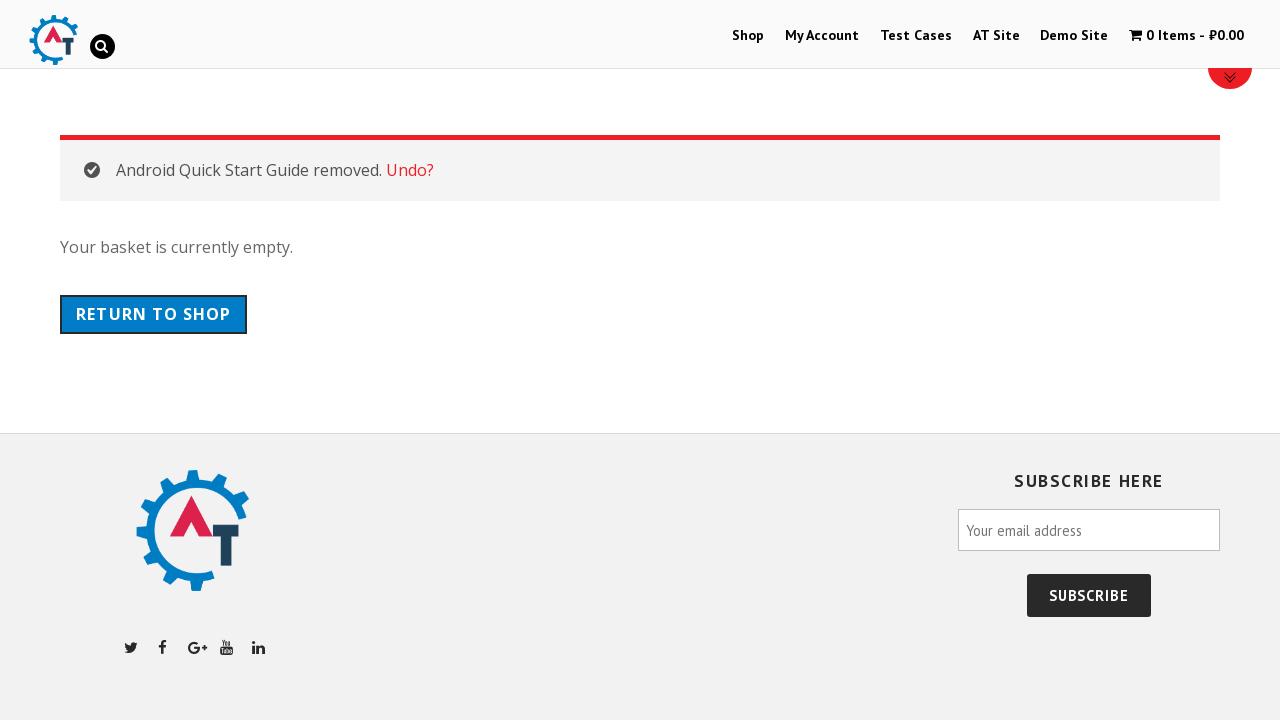